Tests product search functionality by searching for 'dress' and verifying search results are displayed

Starting URL: https://automationexercise.com/products

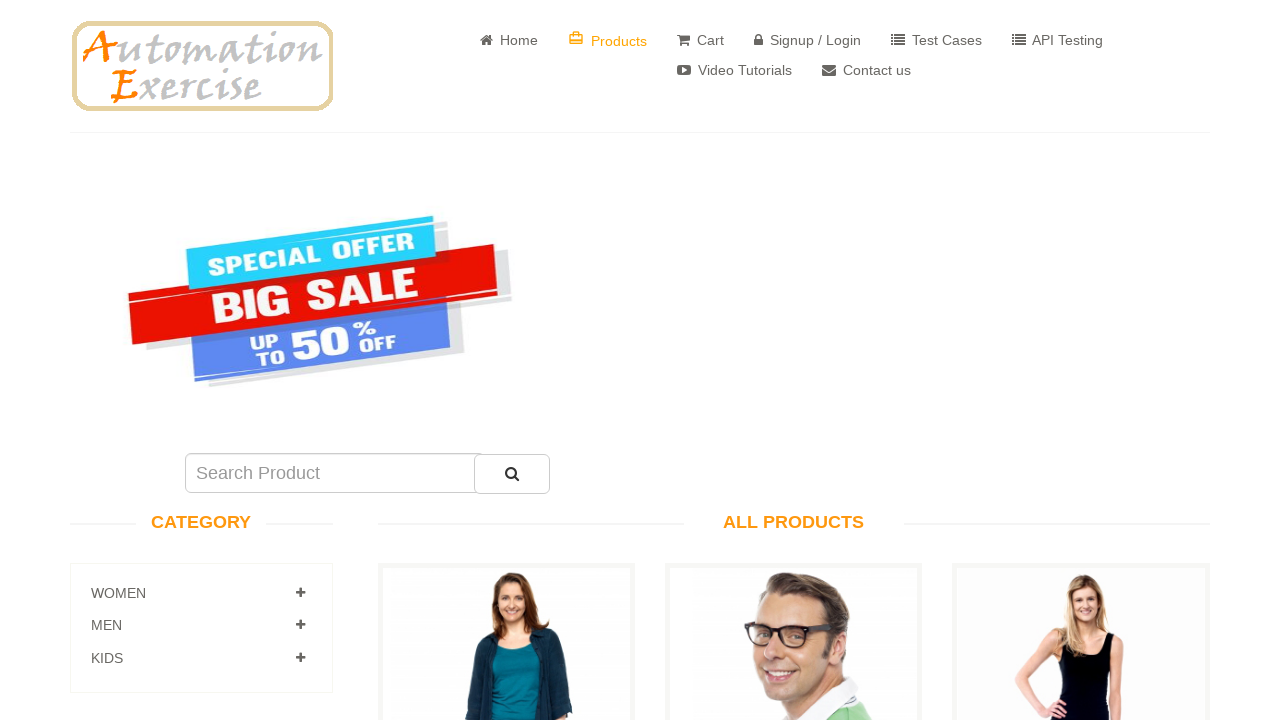

Filled search input with 'dress' on #search_product
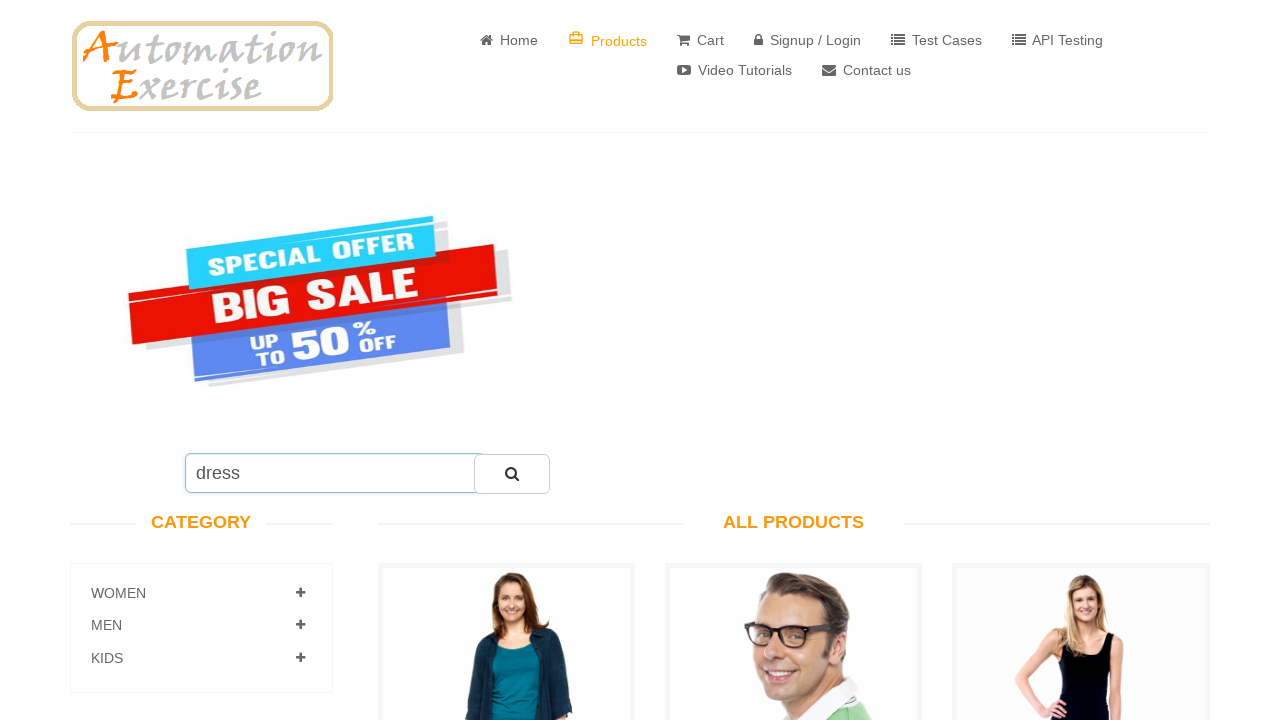

Clicked search button to search for products at (512, 474) on #submit_search
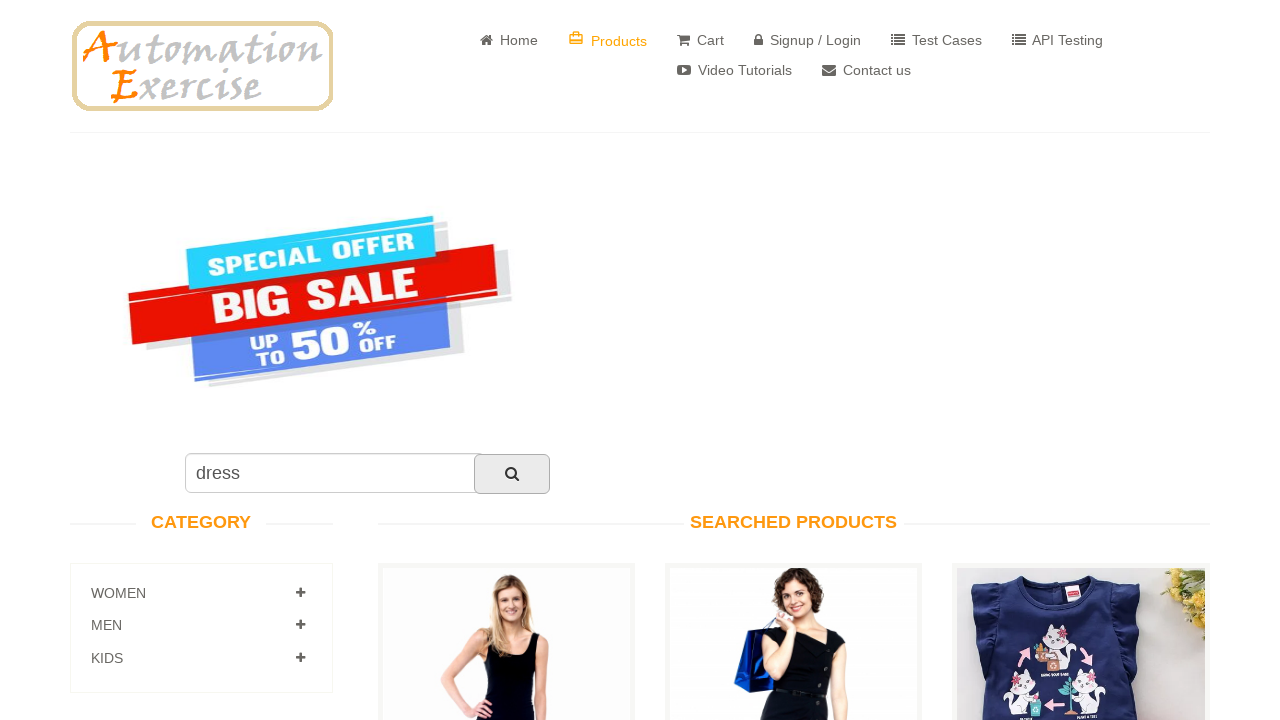

Search results page loaded with product title visible
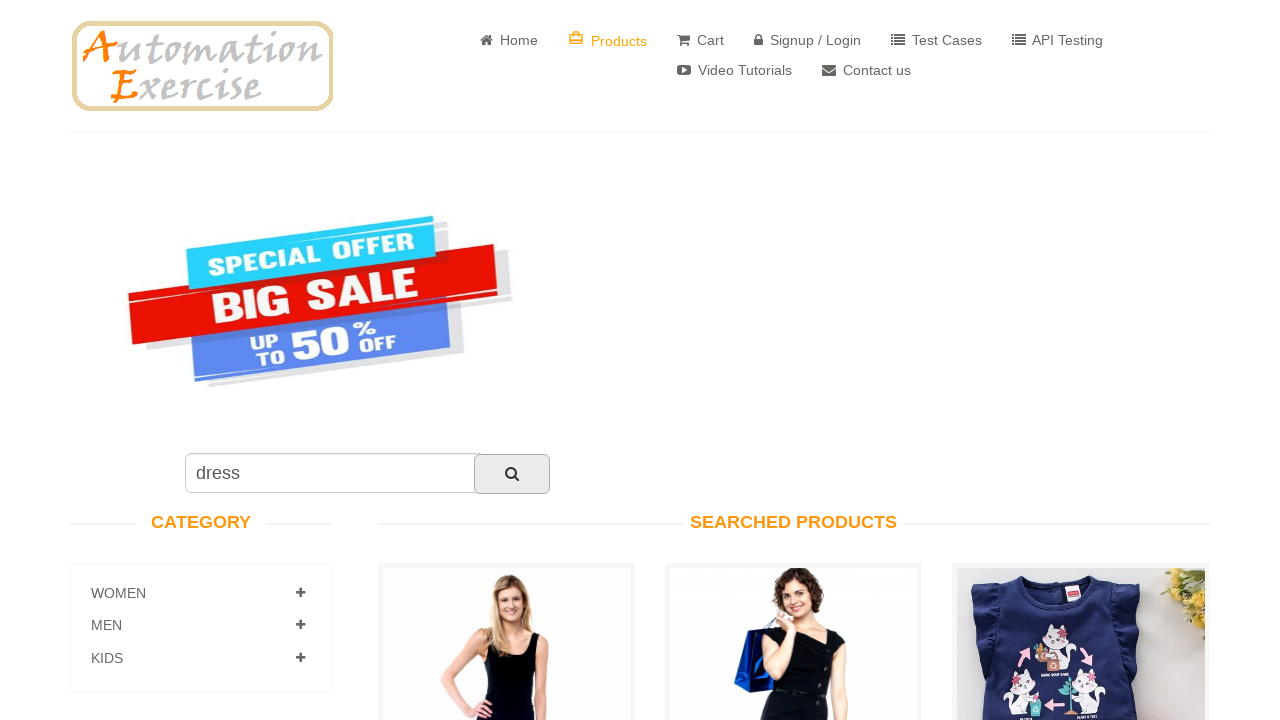

Retrieved search results title: 'Searched Products'
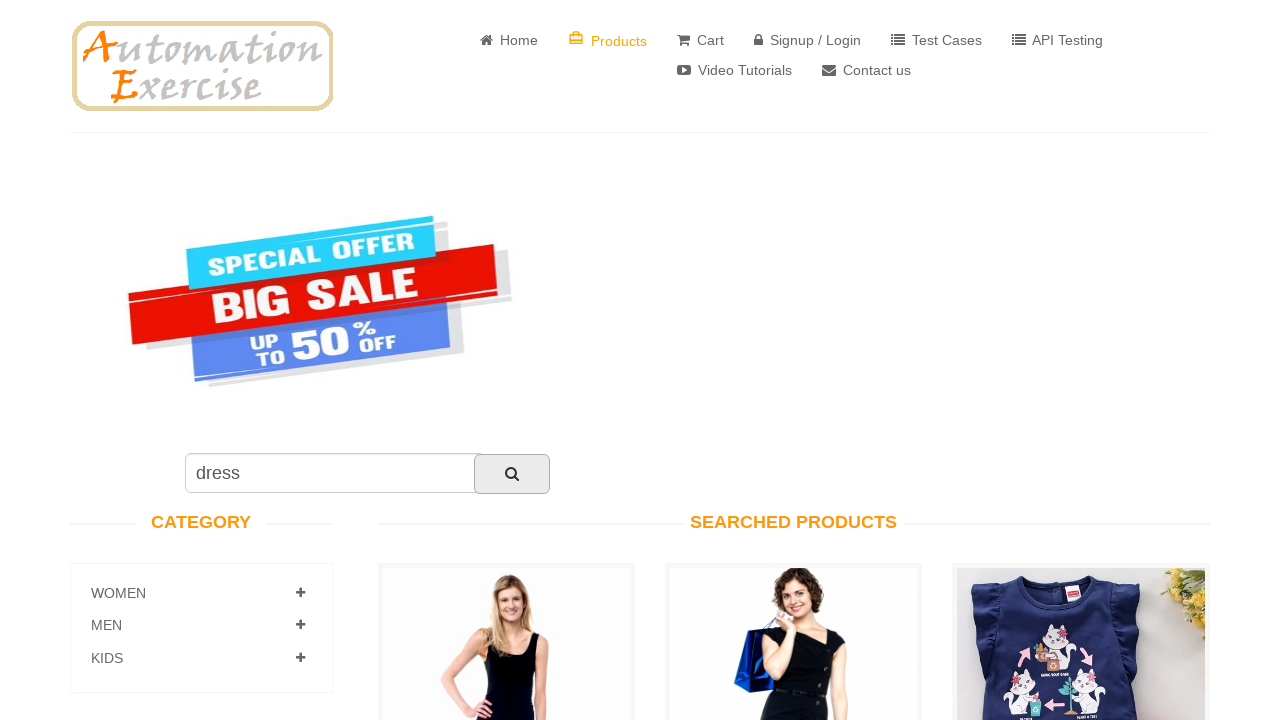

Verified 'Searched Products' title is present
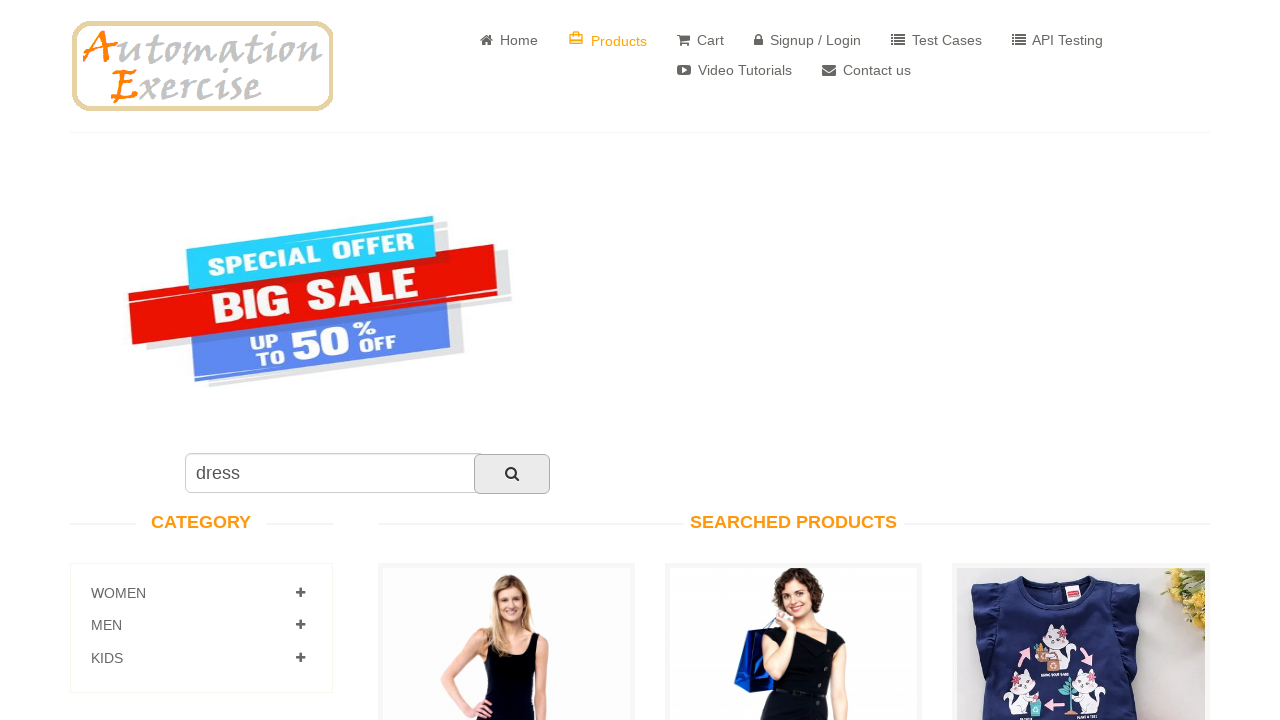

Located product elements on search results page
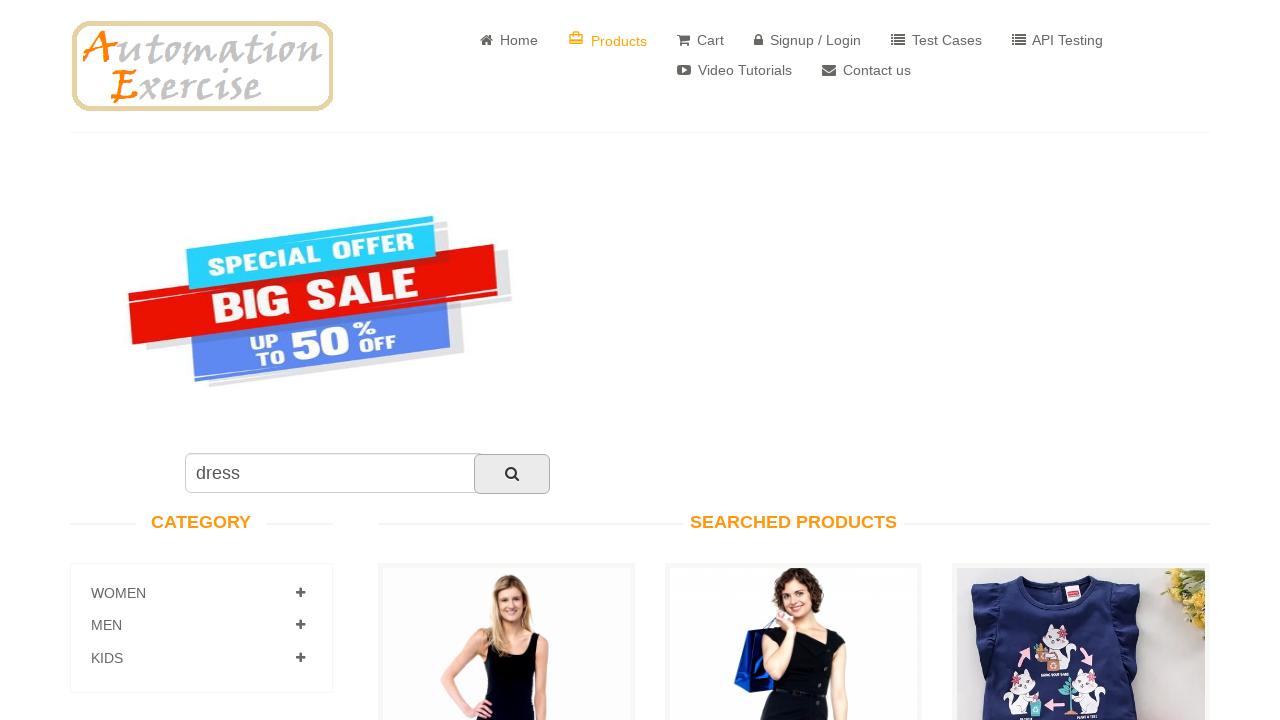

Verified search results contain 9 products
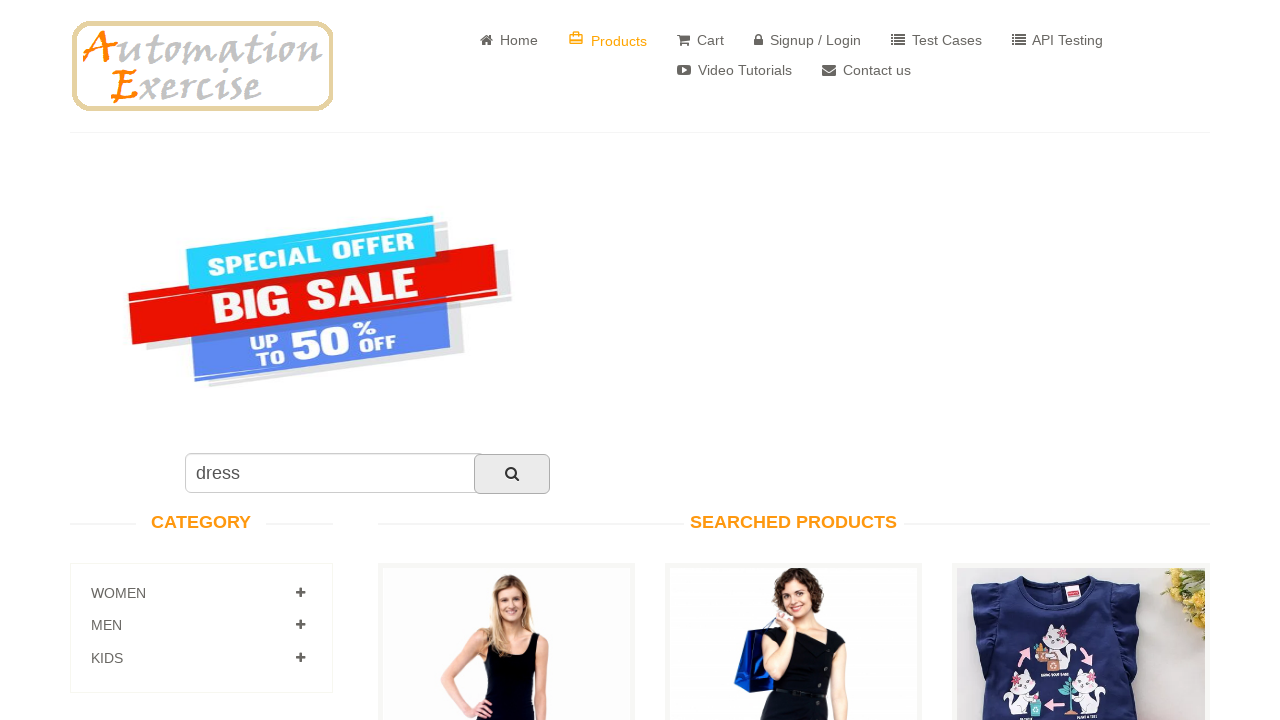

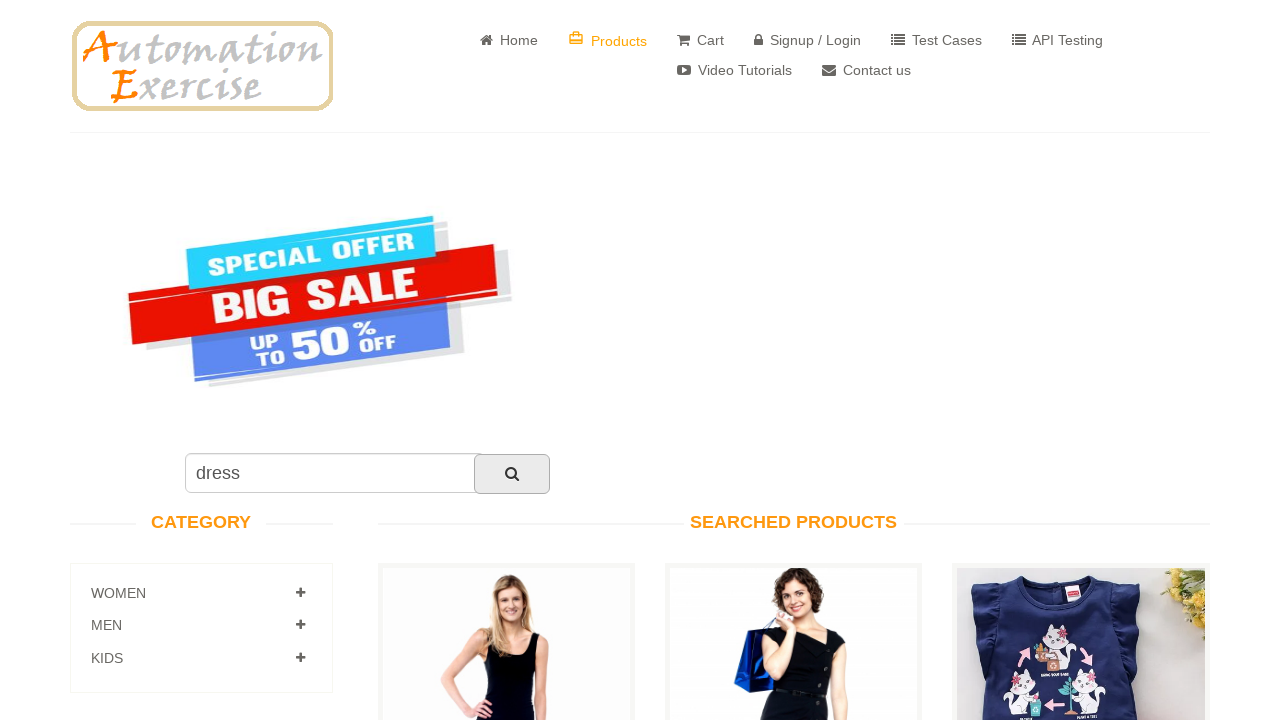